Opens the 21residence-politehnica.ro website in Firefox browser

Starting URL: http://21residence-politehnica.ro

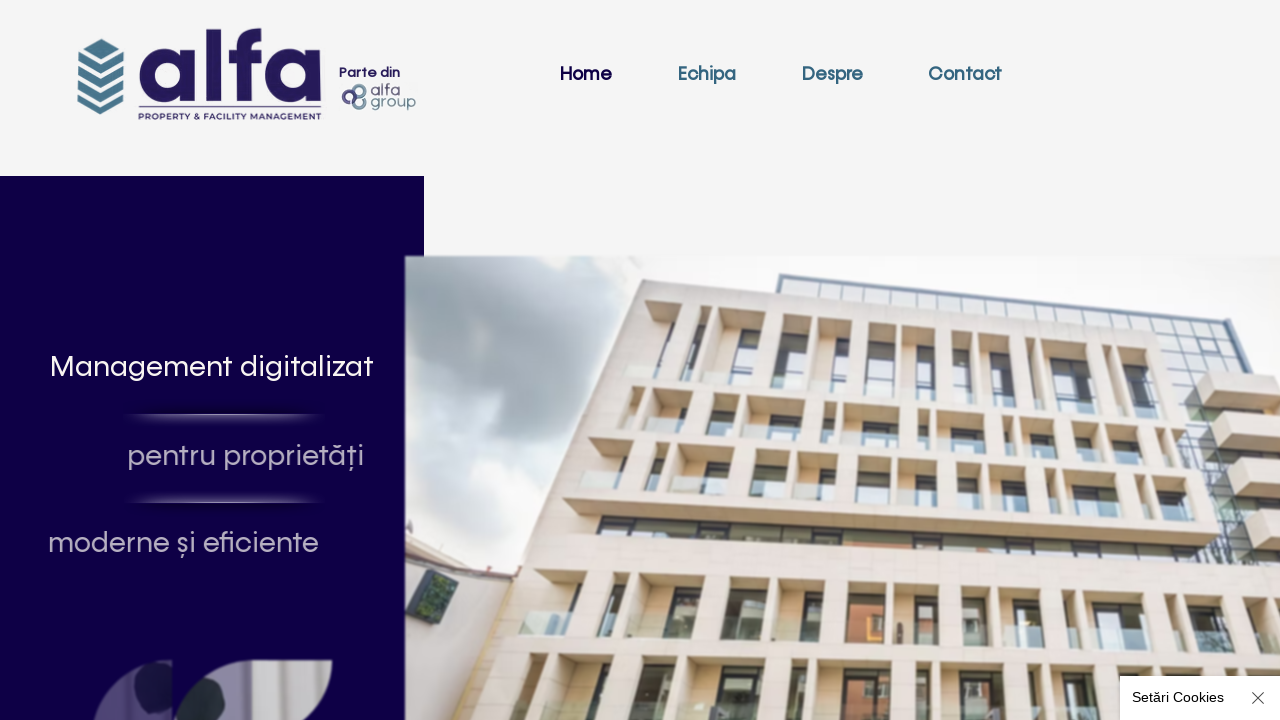

Waited for page to load completely (networkidle state reached)
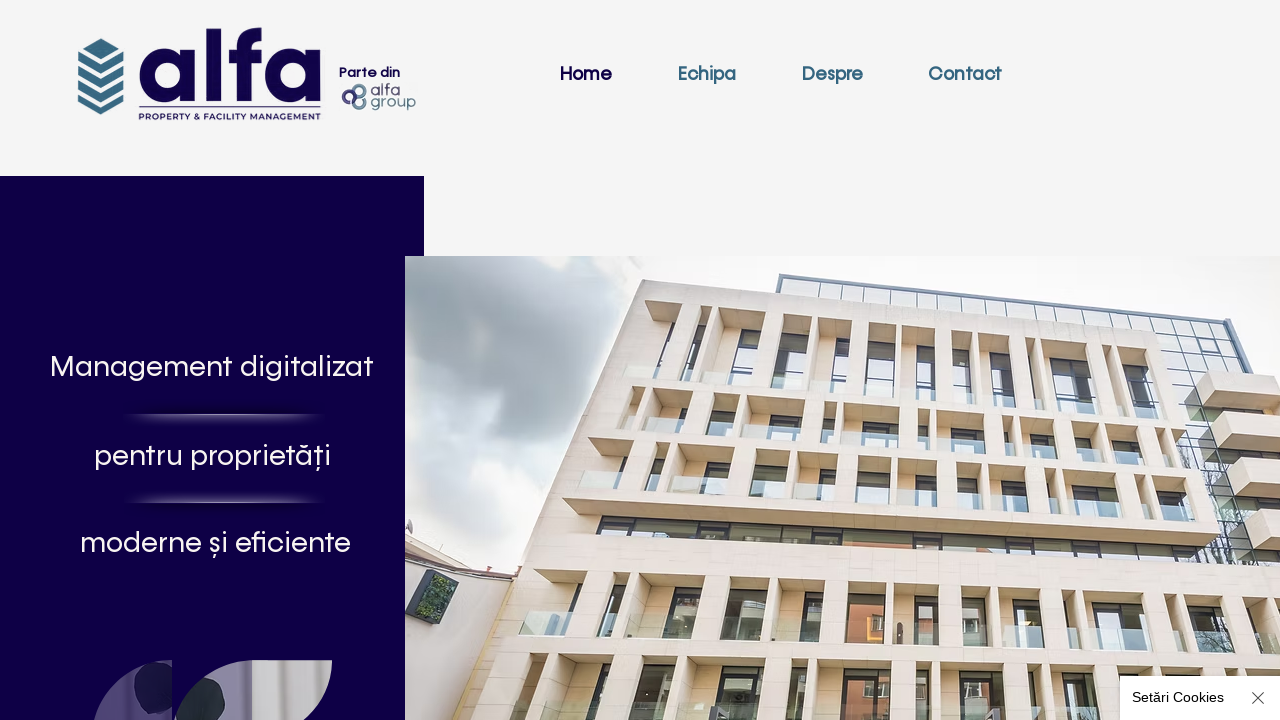

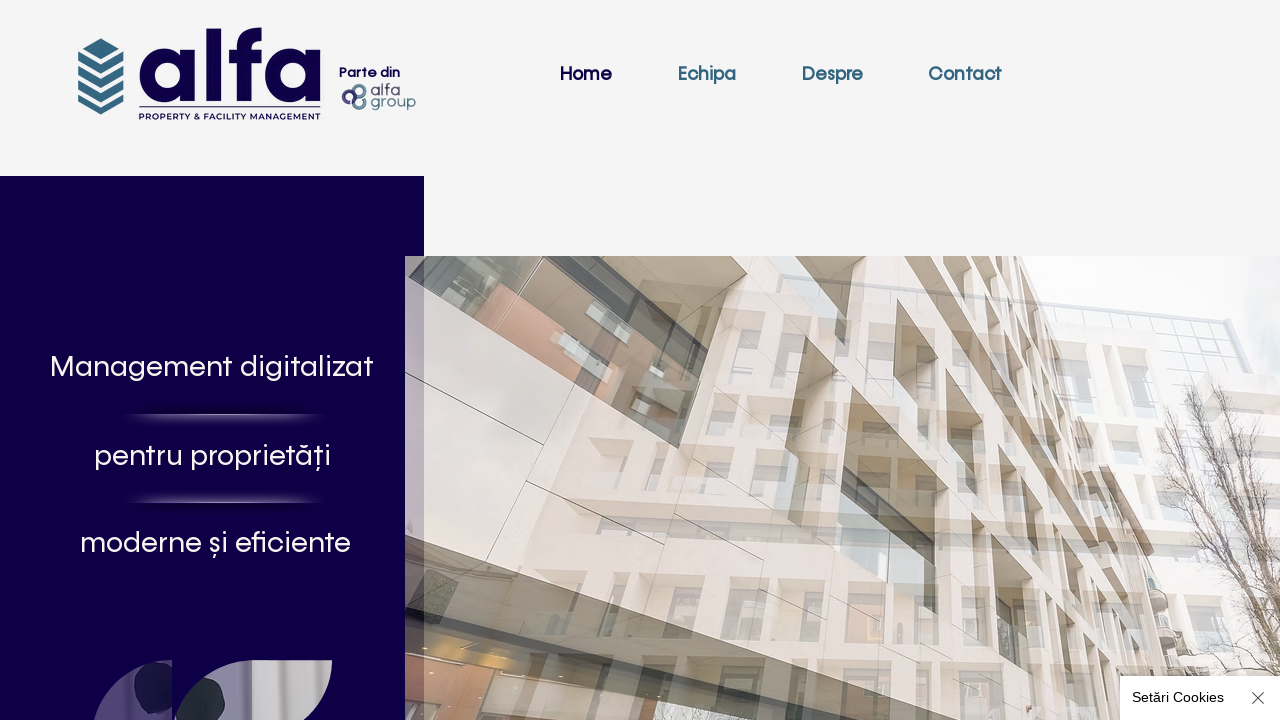